Tests explicit waits by clicking a start button and waiting for dynamically loaded content to display "Hello World!"

Starting URL: http://the-internet.herokuapp.com/dynamic_loading/1

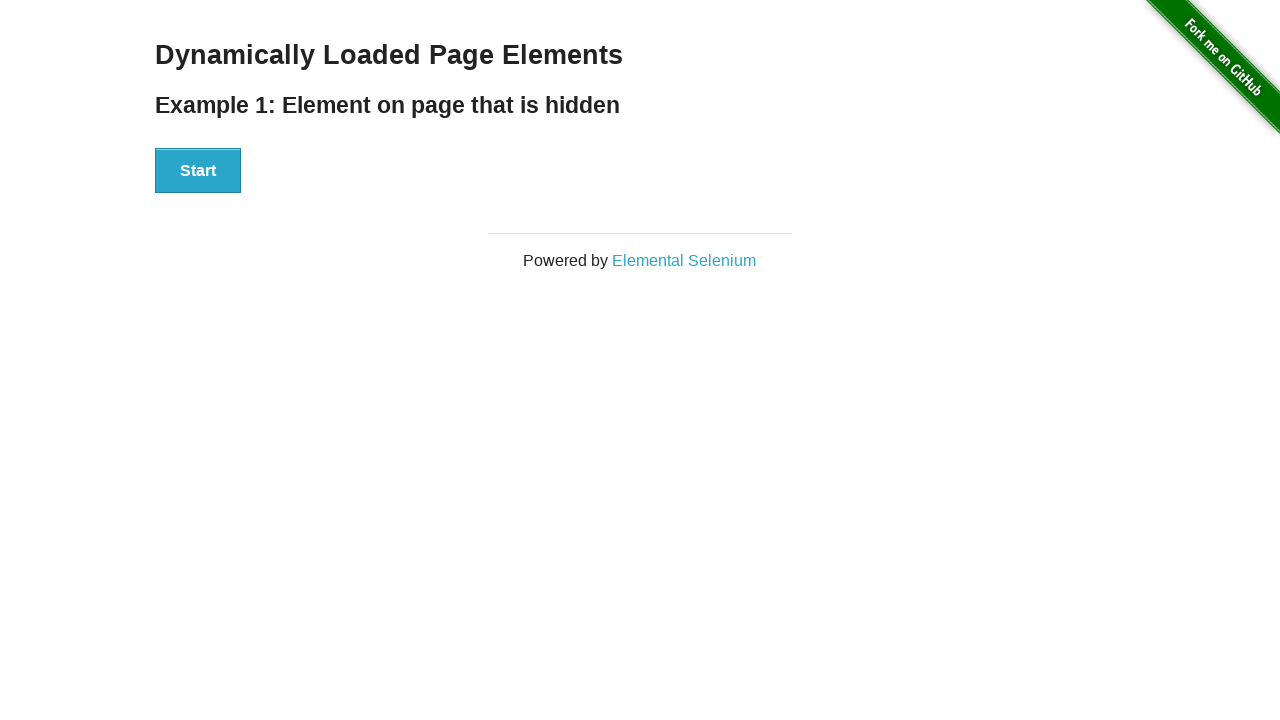

Clicked start button to initiate dynamic loading at (198, 171) on xpath=//div[@id='start']//following-sibling::button
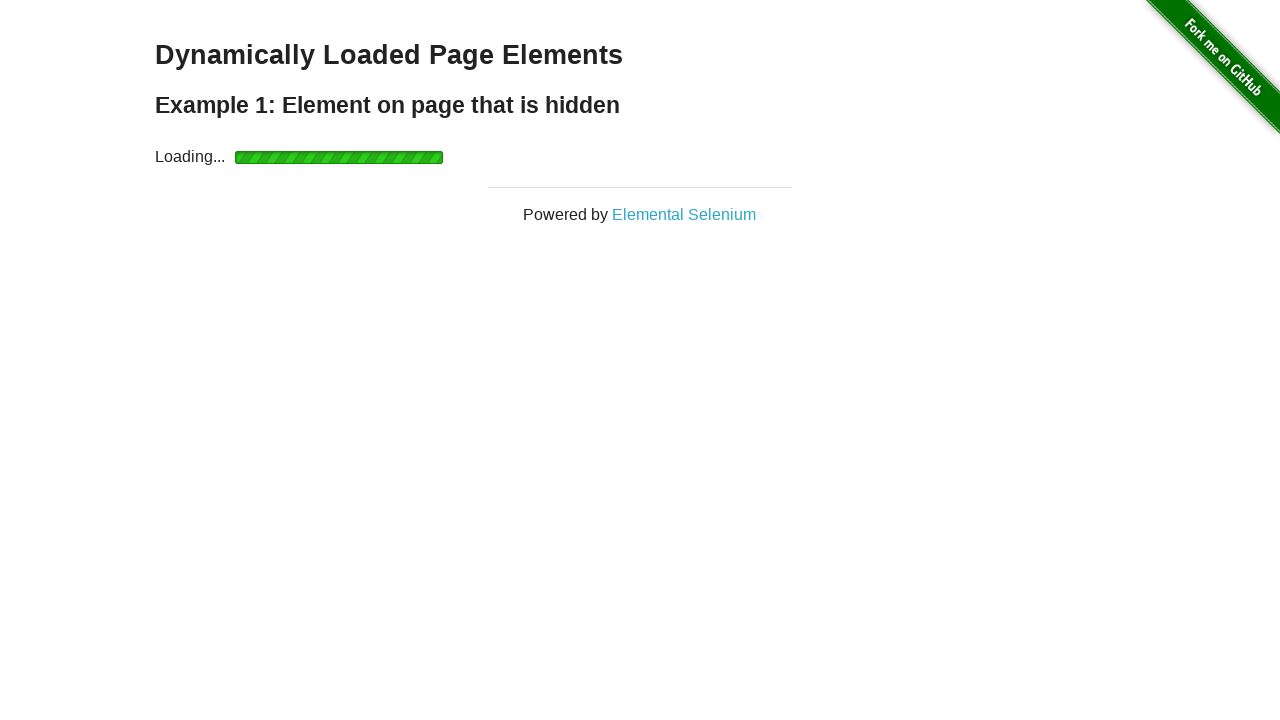

Waited for finish div h4 element to become visible
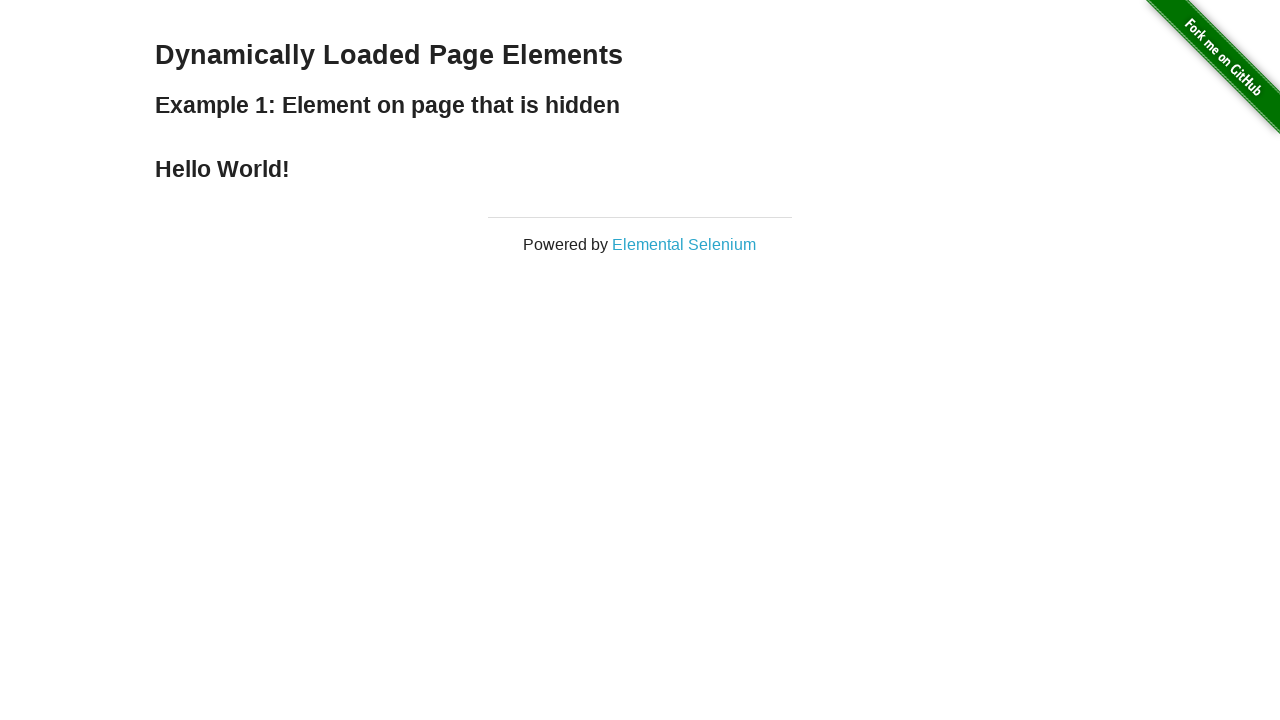

Verified that 'Hello World!' text is displayed in finish div
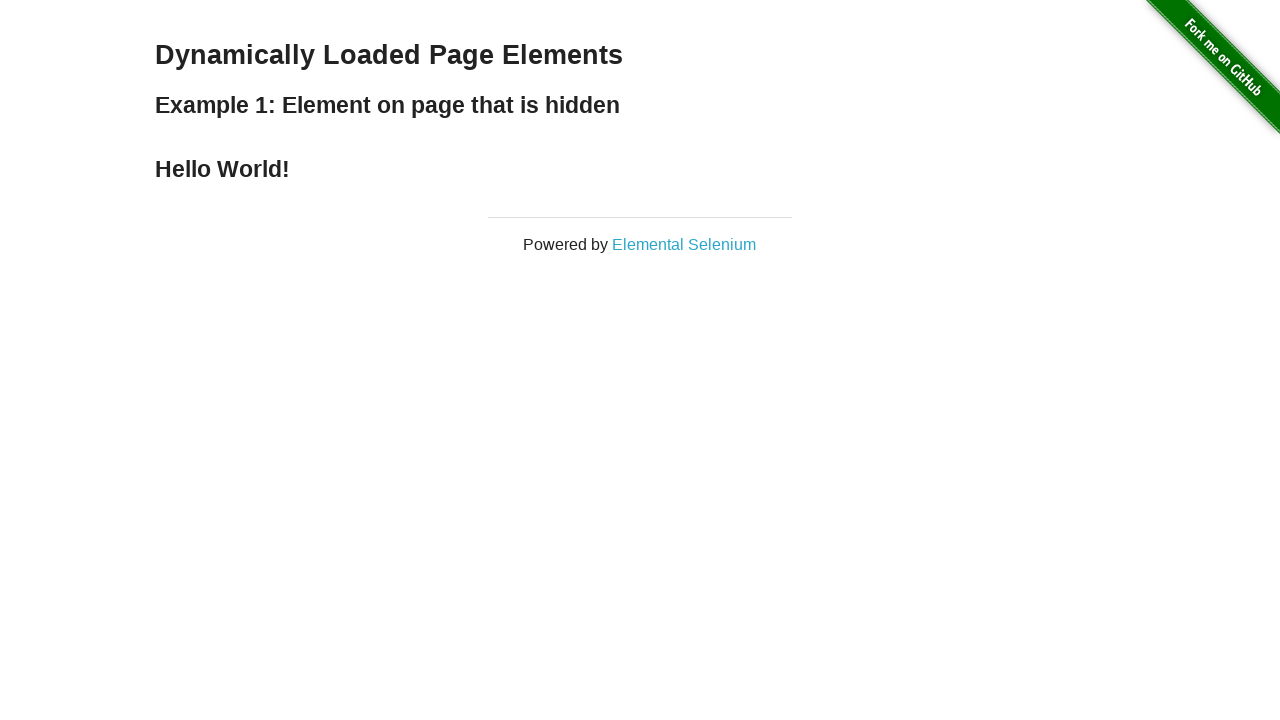

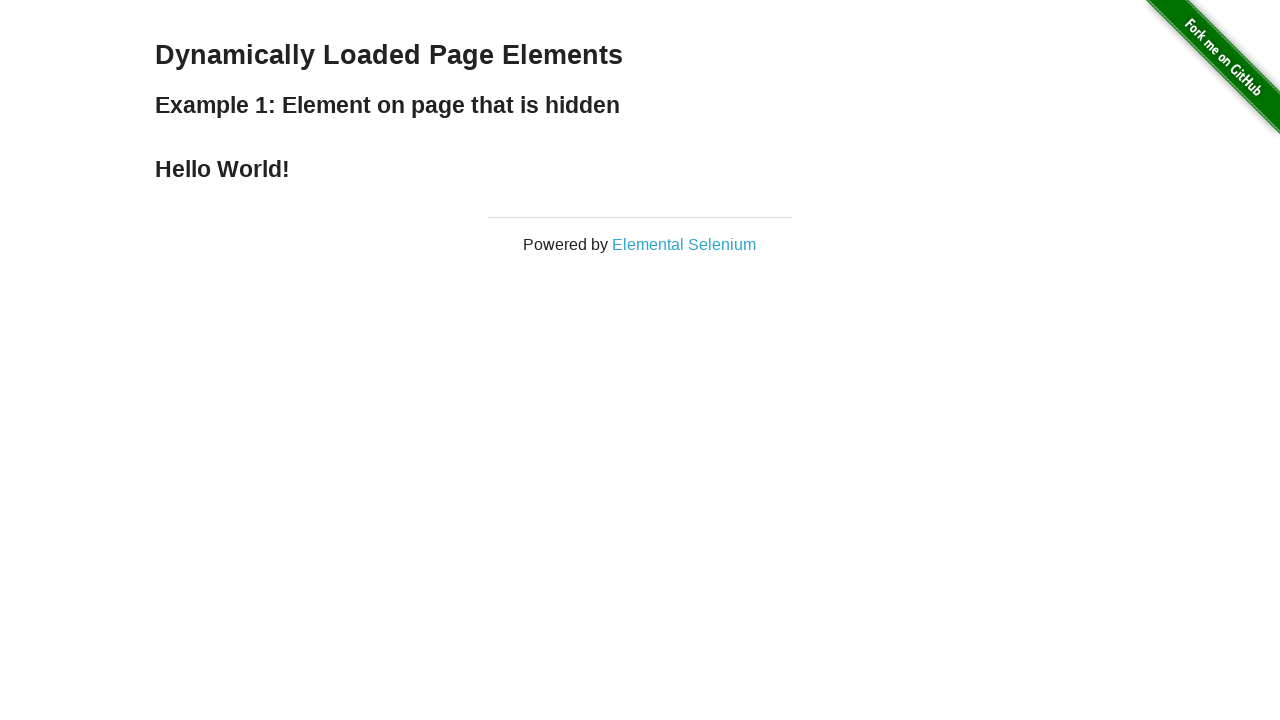